Tests multi-select functionality on a selectable elements page by holding Control key and clicking multiple list items to select them all.

Starting URL: https://letcode.in/selectable

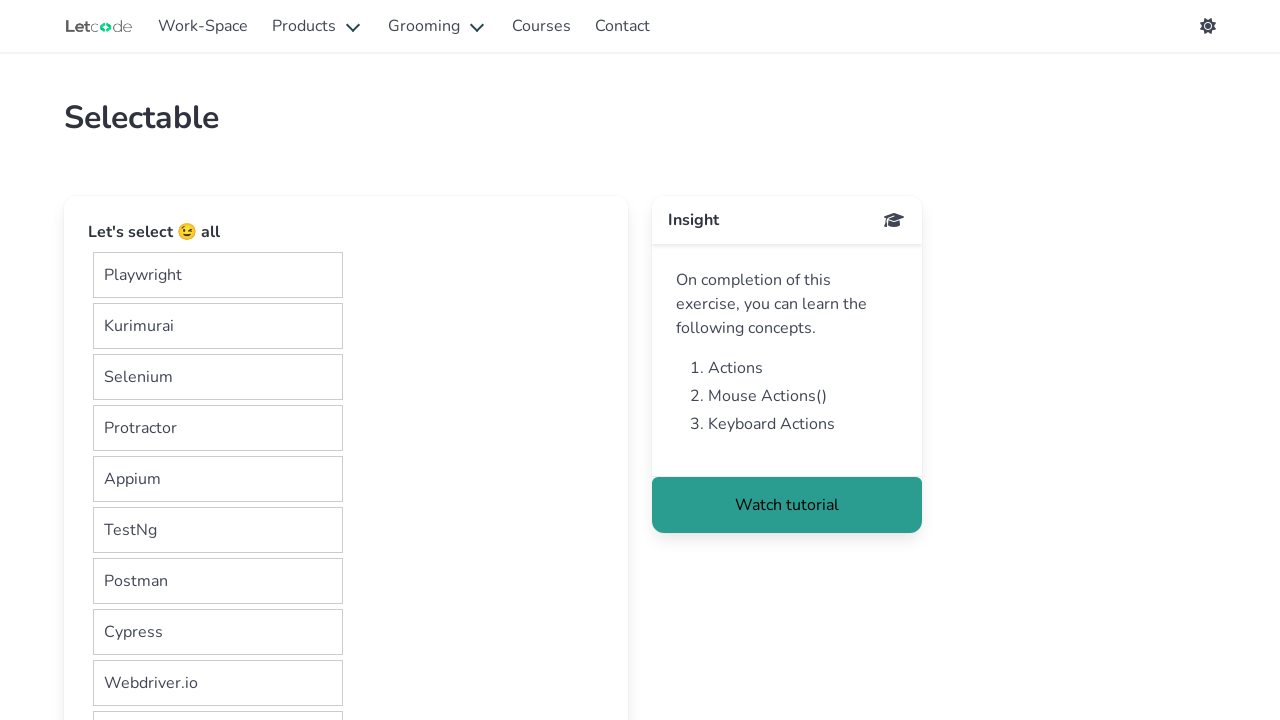

Waited for selectable container to load
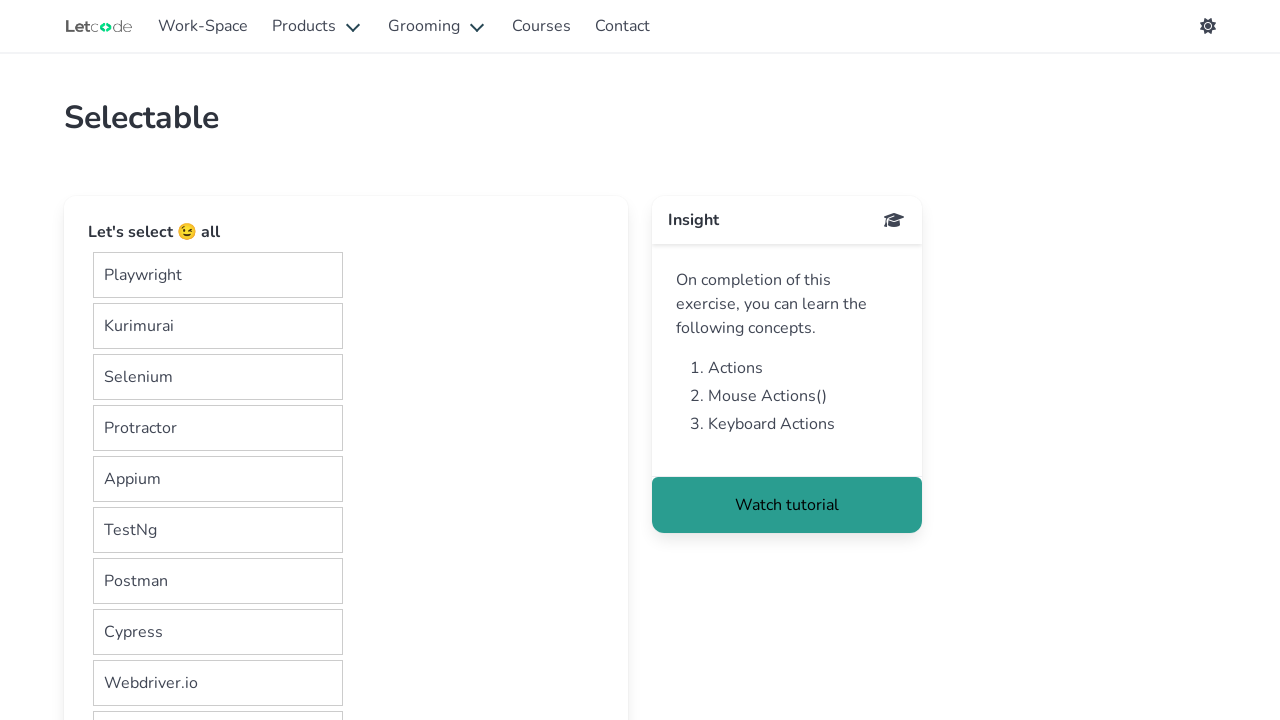

Located all selectable items
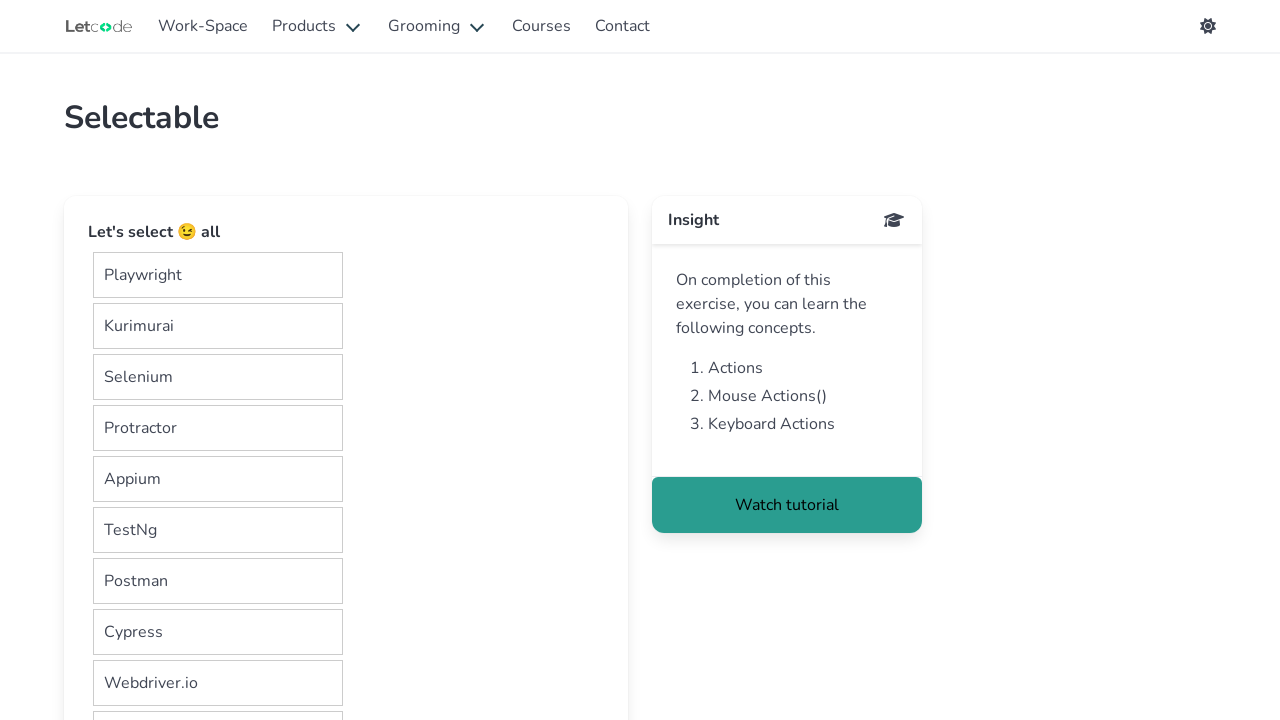

Counted 1 selectable items
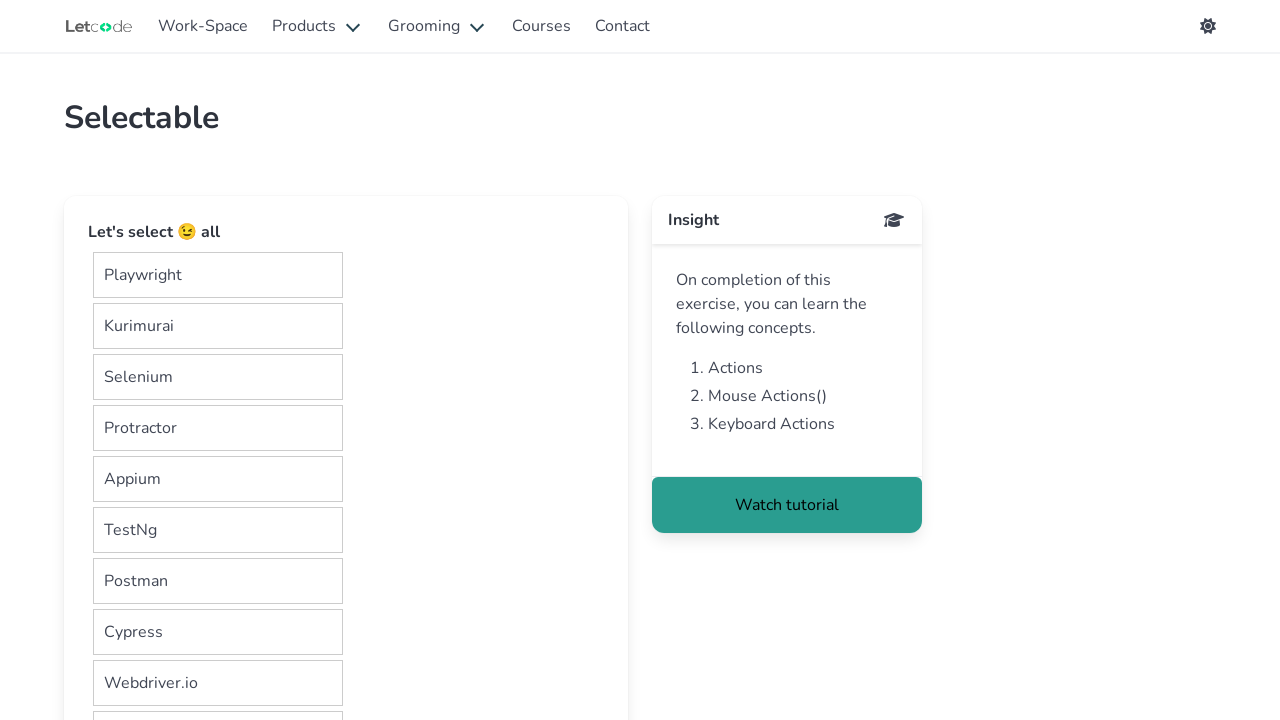

Clicked first item to start selection at (346, 468) on xpath=//div[@id='container']/div >> nth=0
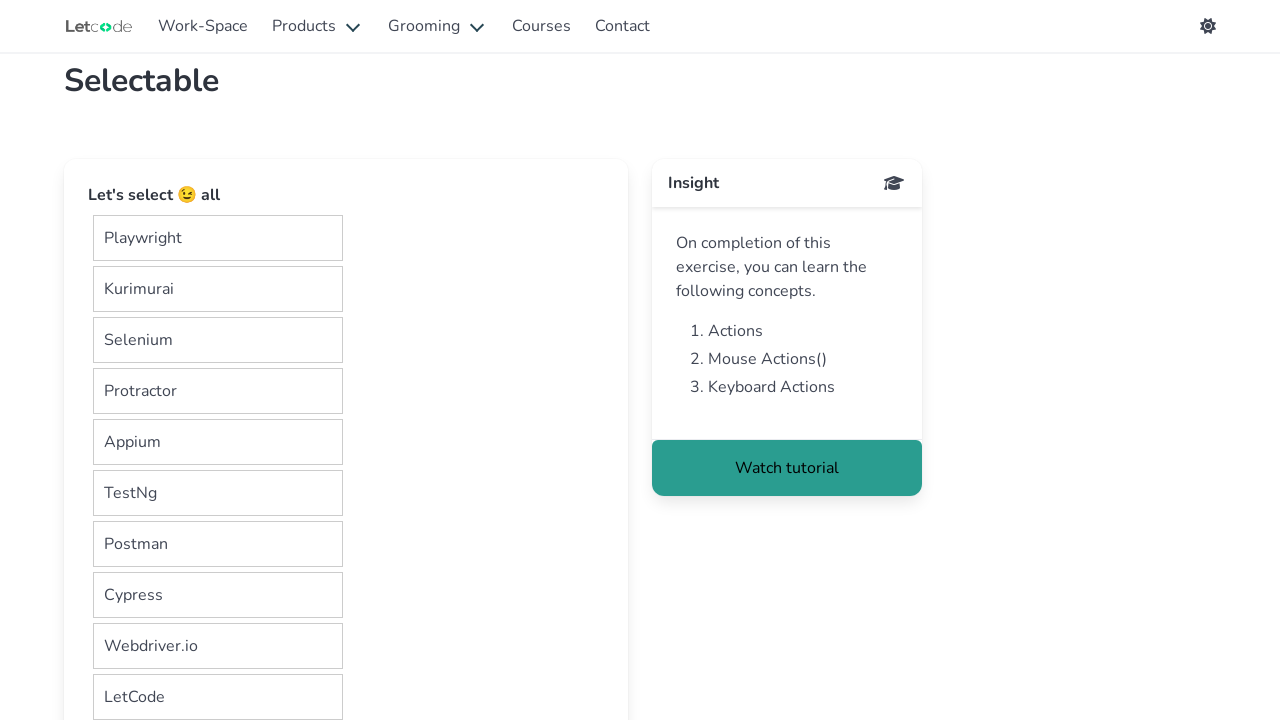

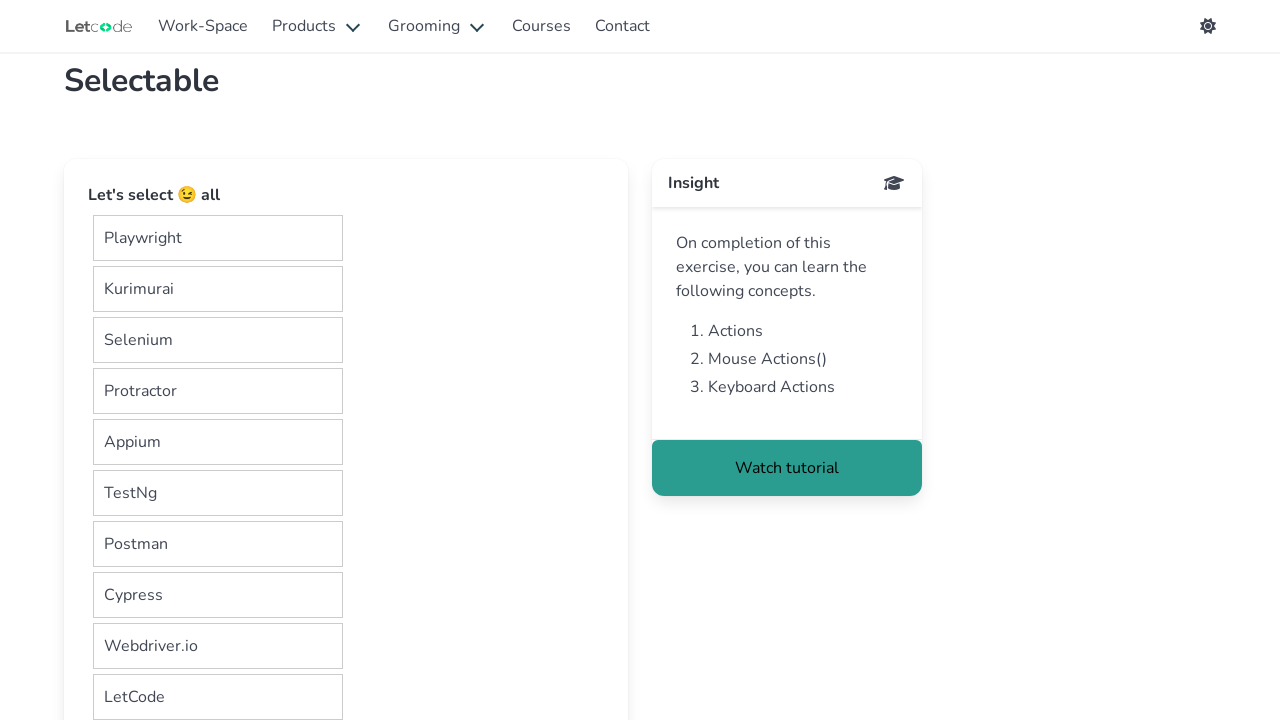